Tests web tables functionality by adding a new record via modal form, searching for it, and deleting the record

Starting URL: https://demoqa.com/webtables

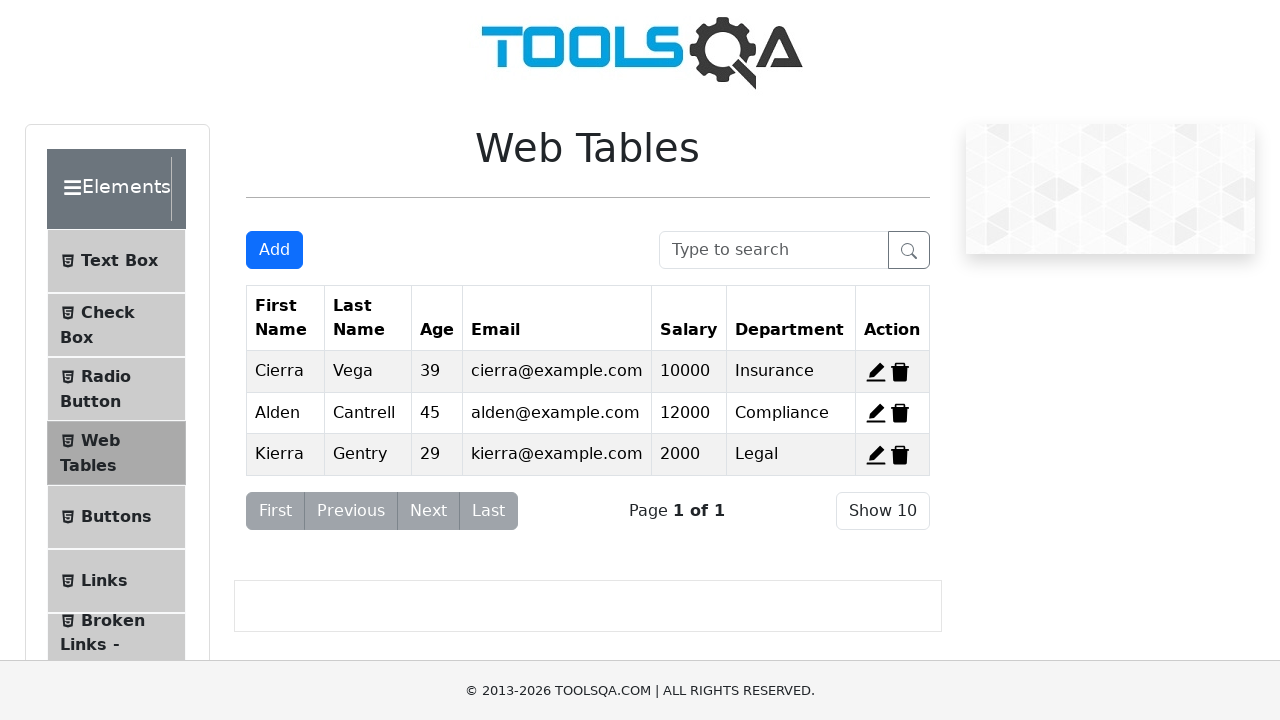

Clicked Add button to open modal form at (274, 250) on #addNewRecordButton
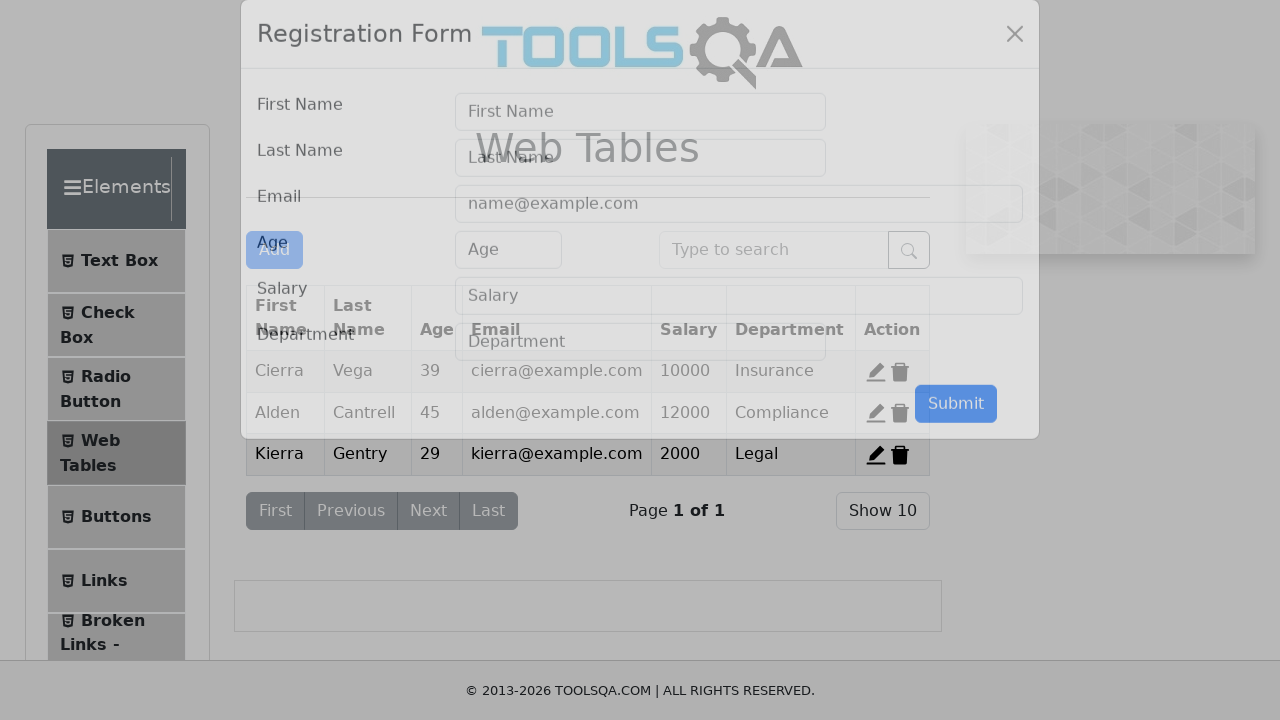

Modal form loaded and became visible
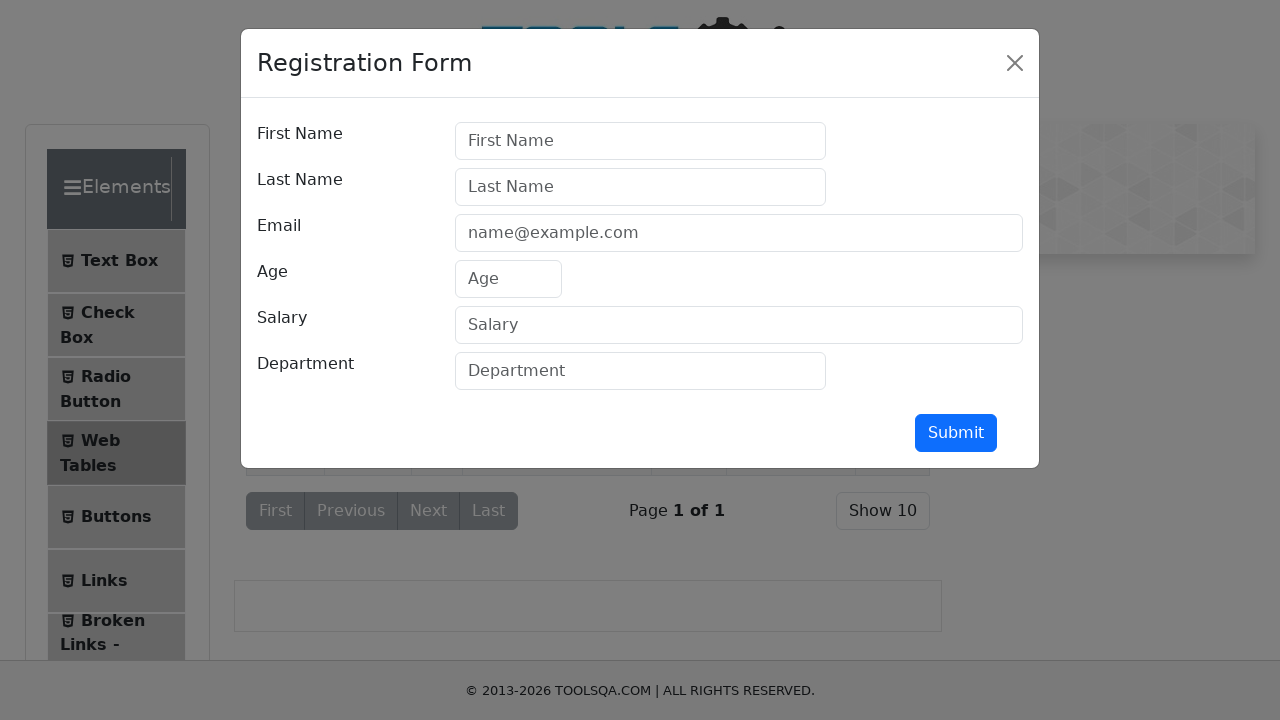

Filled first name field with 'Max' on #firstName
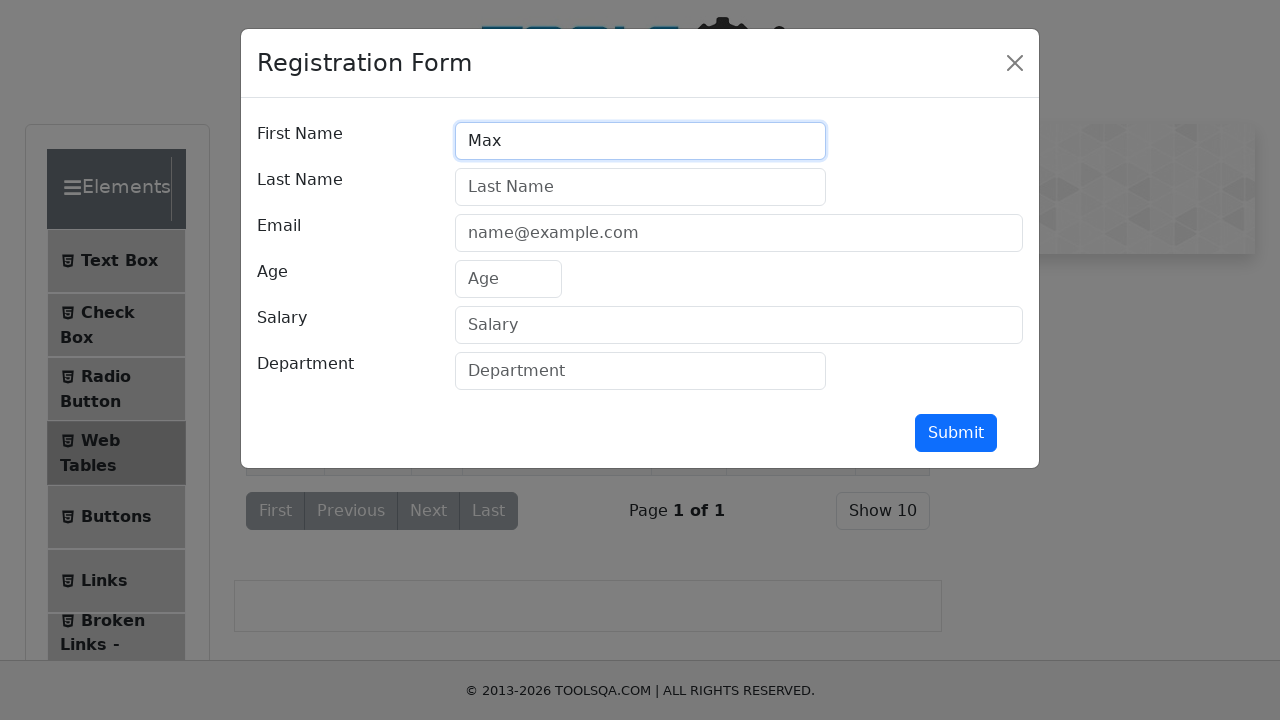

Filled last name field with 'Pankratov' on #lastName
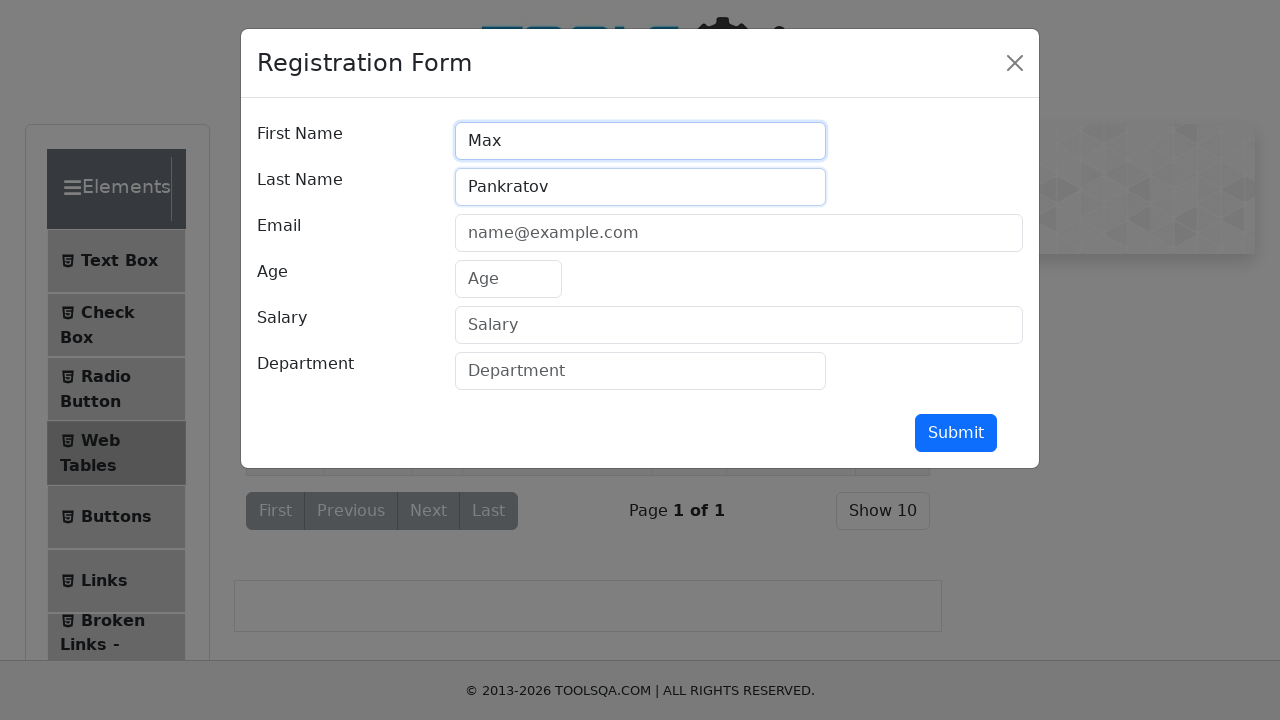

Filled email field with 'max@mail.ru' on #userEmail
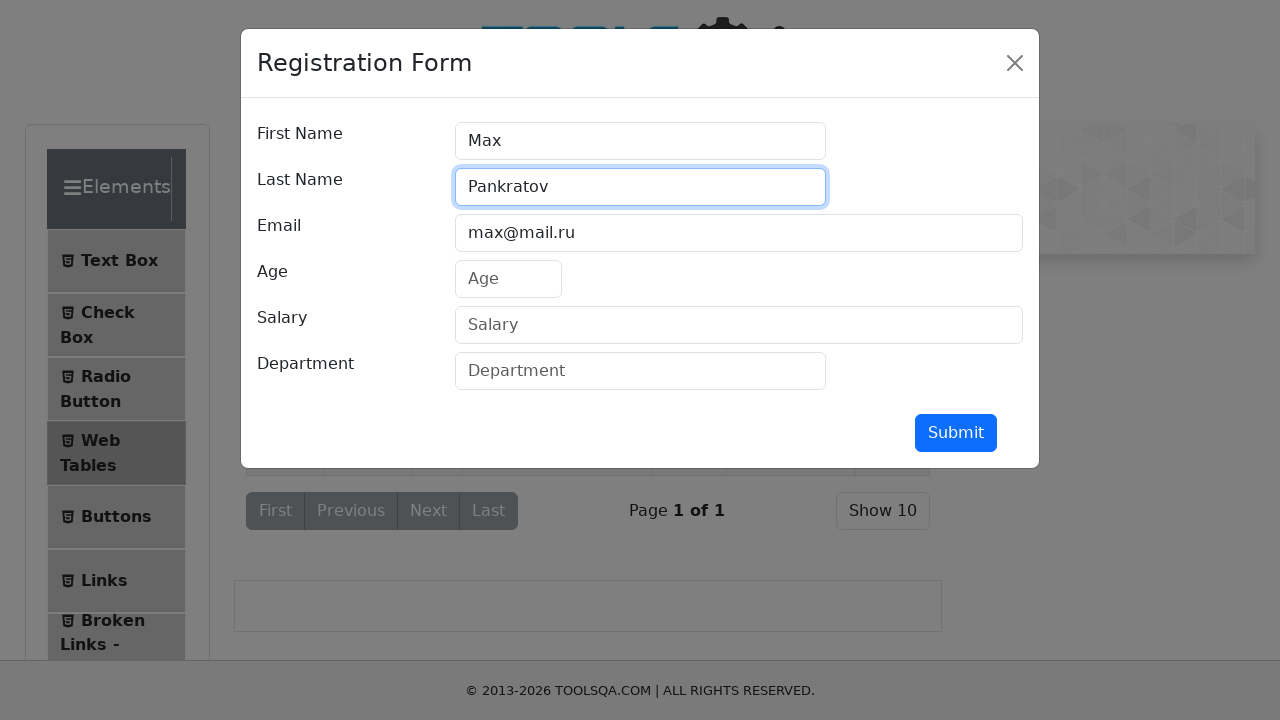

Filled age field with '43' on #age
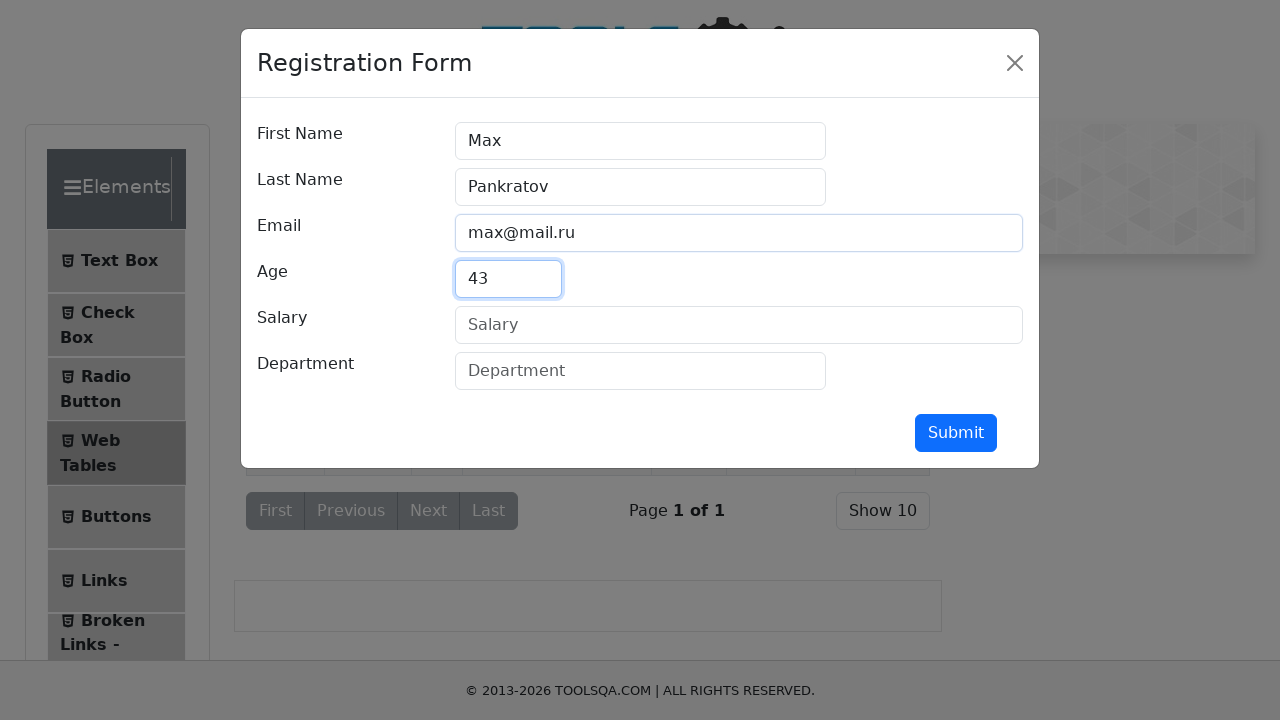

Filled salary field with '10000' on #salary
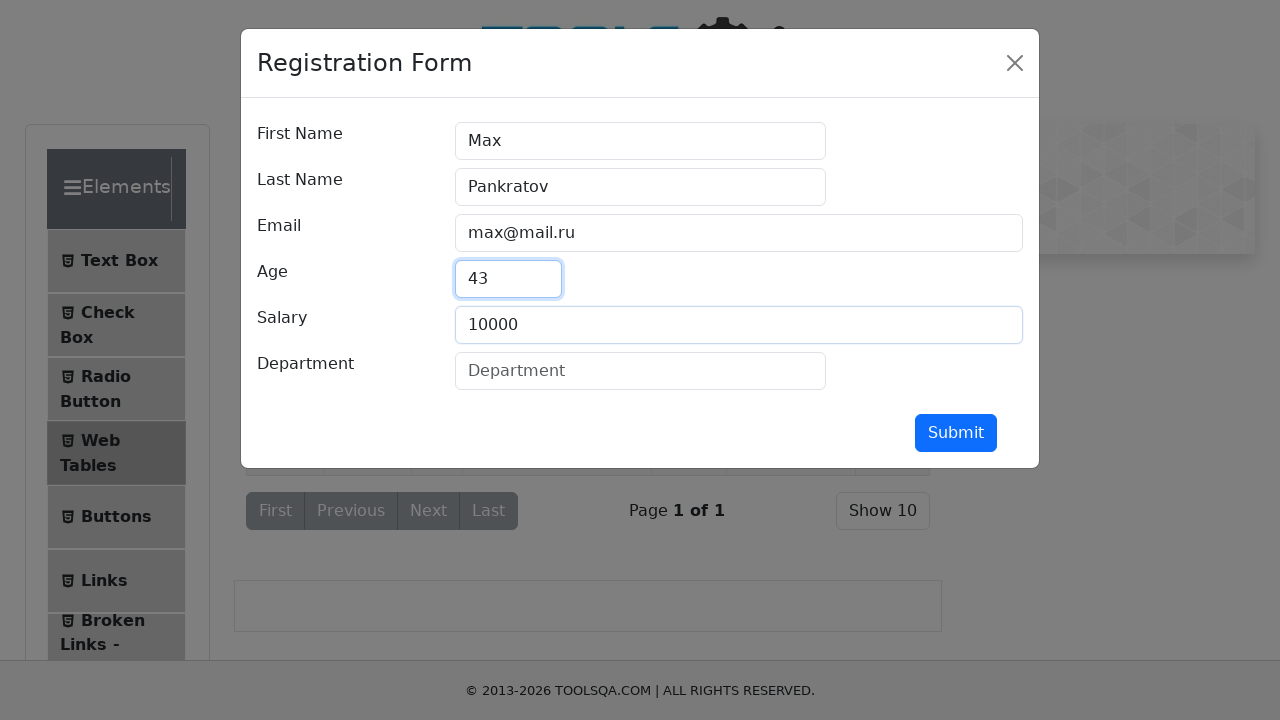

Filled department field with 'QA Automation' on #department
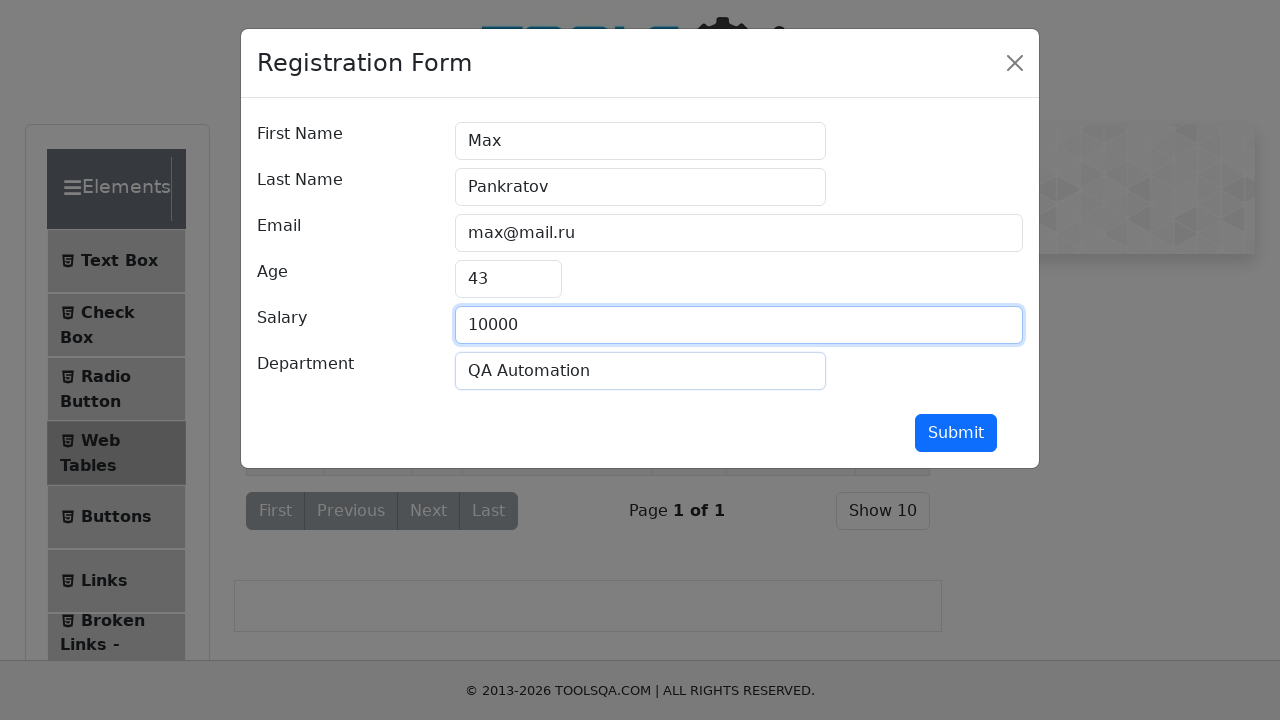

Clicked submit button to add new record at (956, 433) on #submit
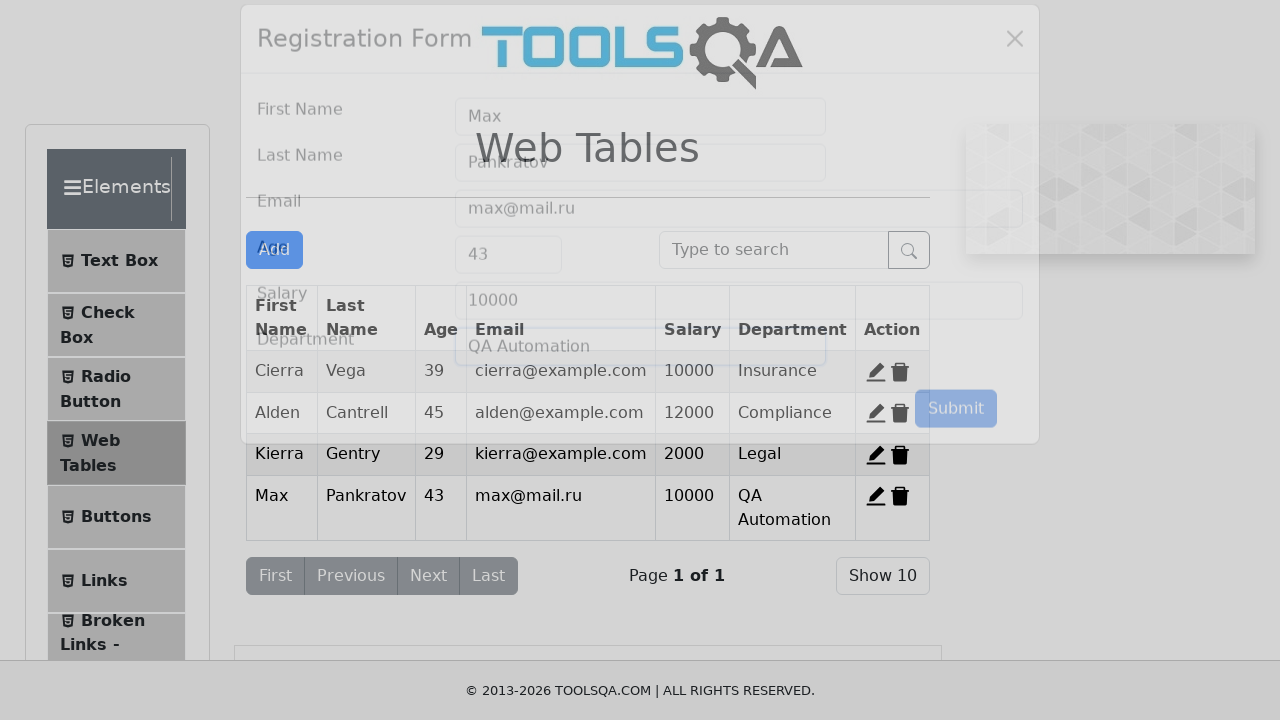

Filled search box with 'Max' to find the new record on #searchBox
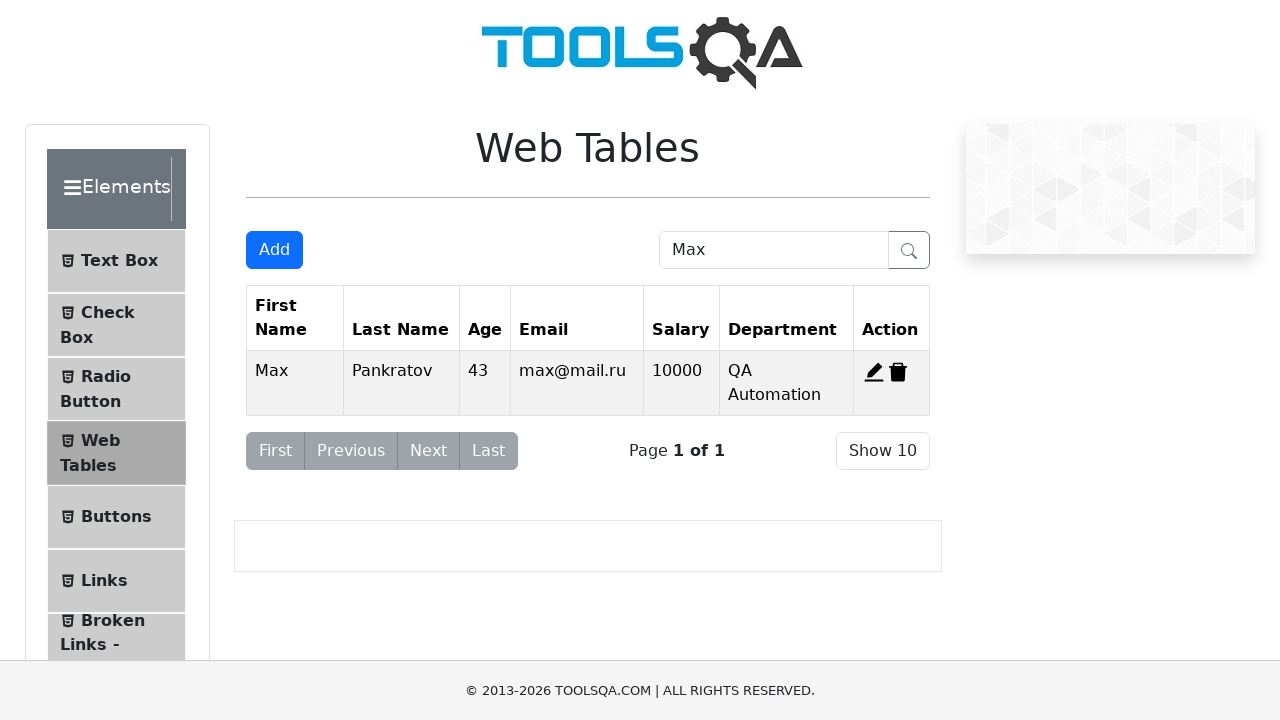

Delete button for the record appeared in search results
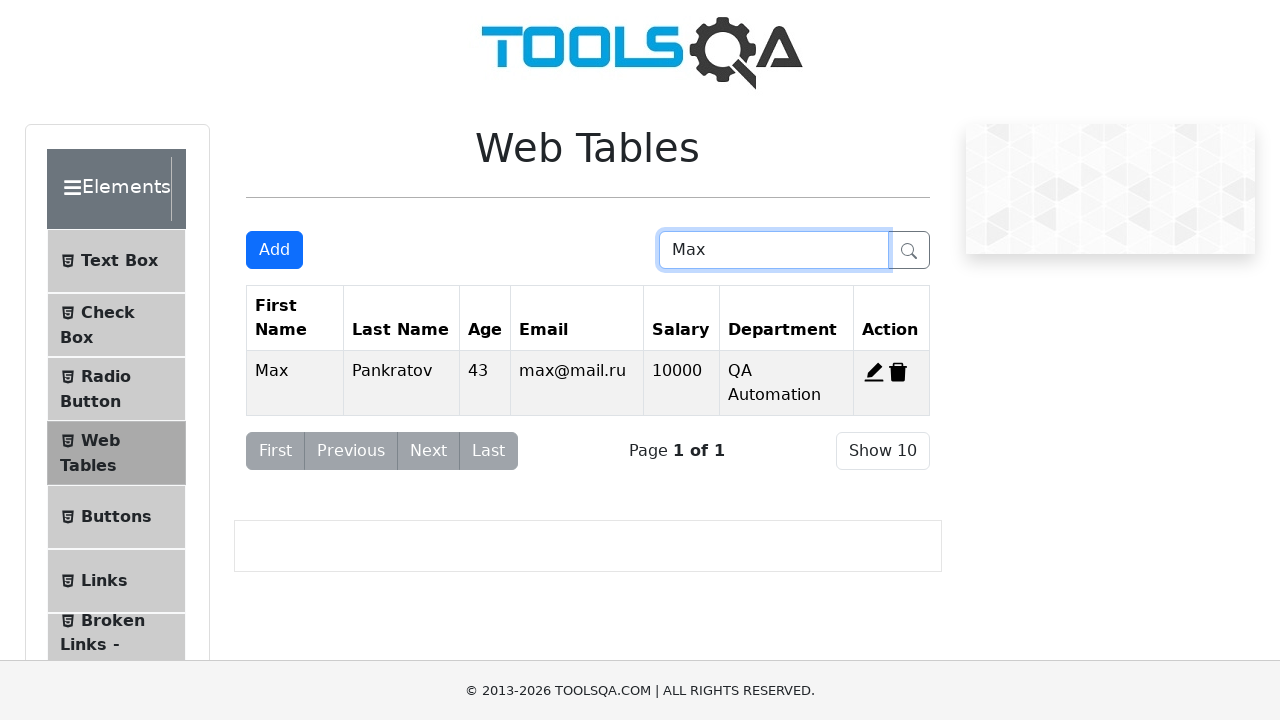

Clicked delete button to remove the record at (898, 372) on #delete-record-4
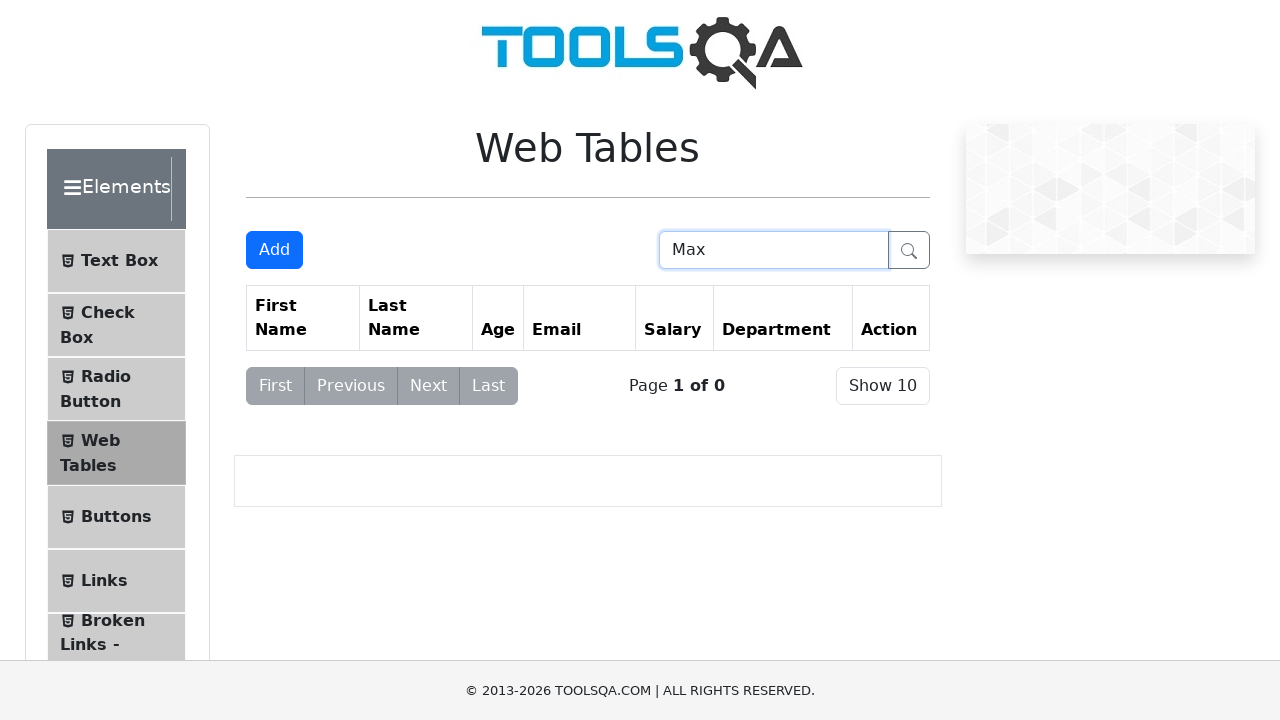

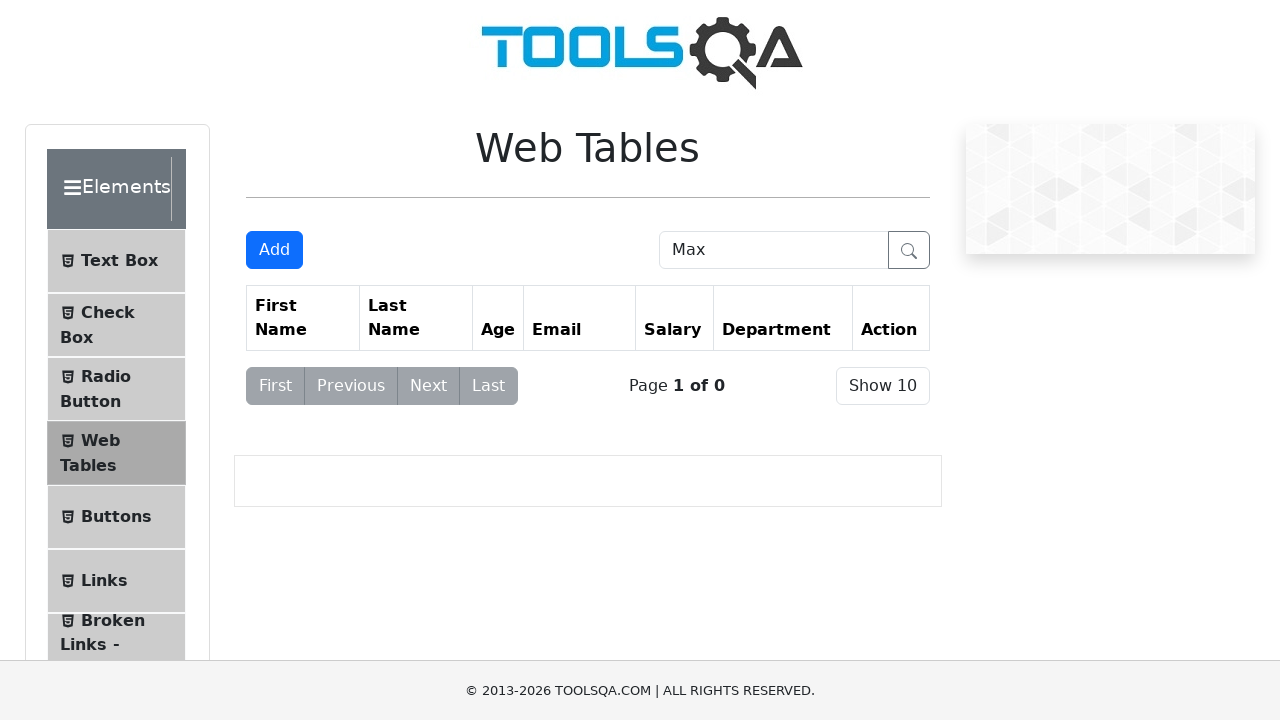